Tests download functionality by clicking the download button

Starting URL: https://demoqa.com/upload-download

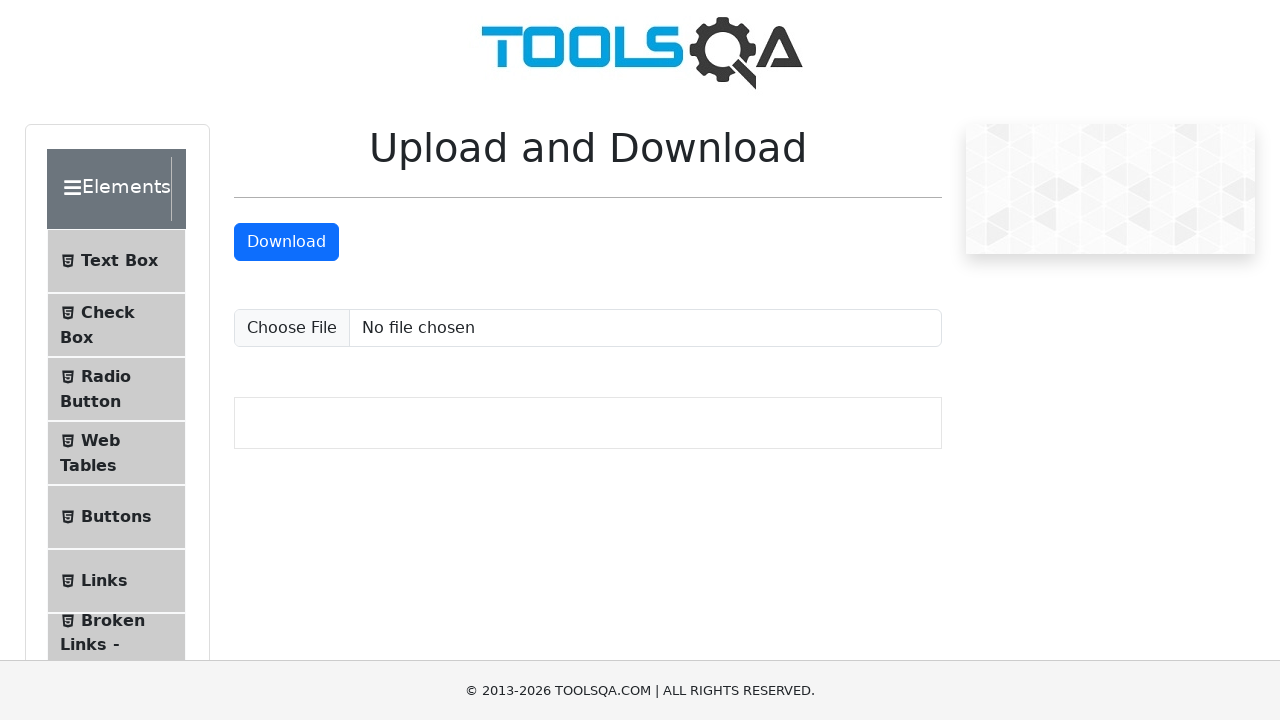

Set viewport size to 1920x1080
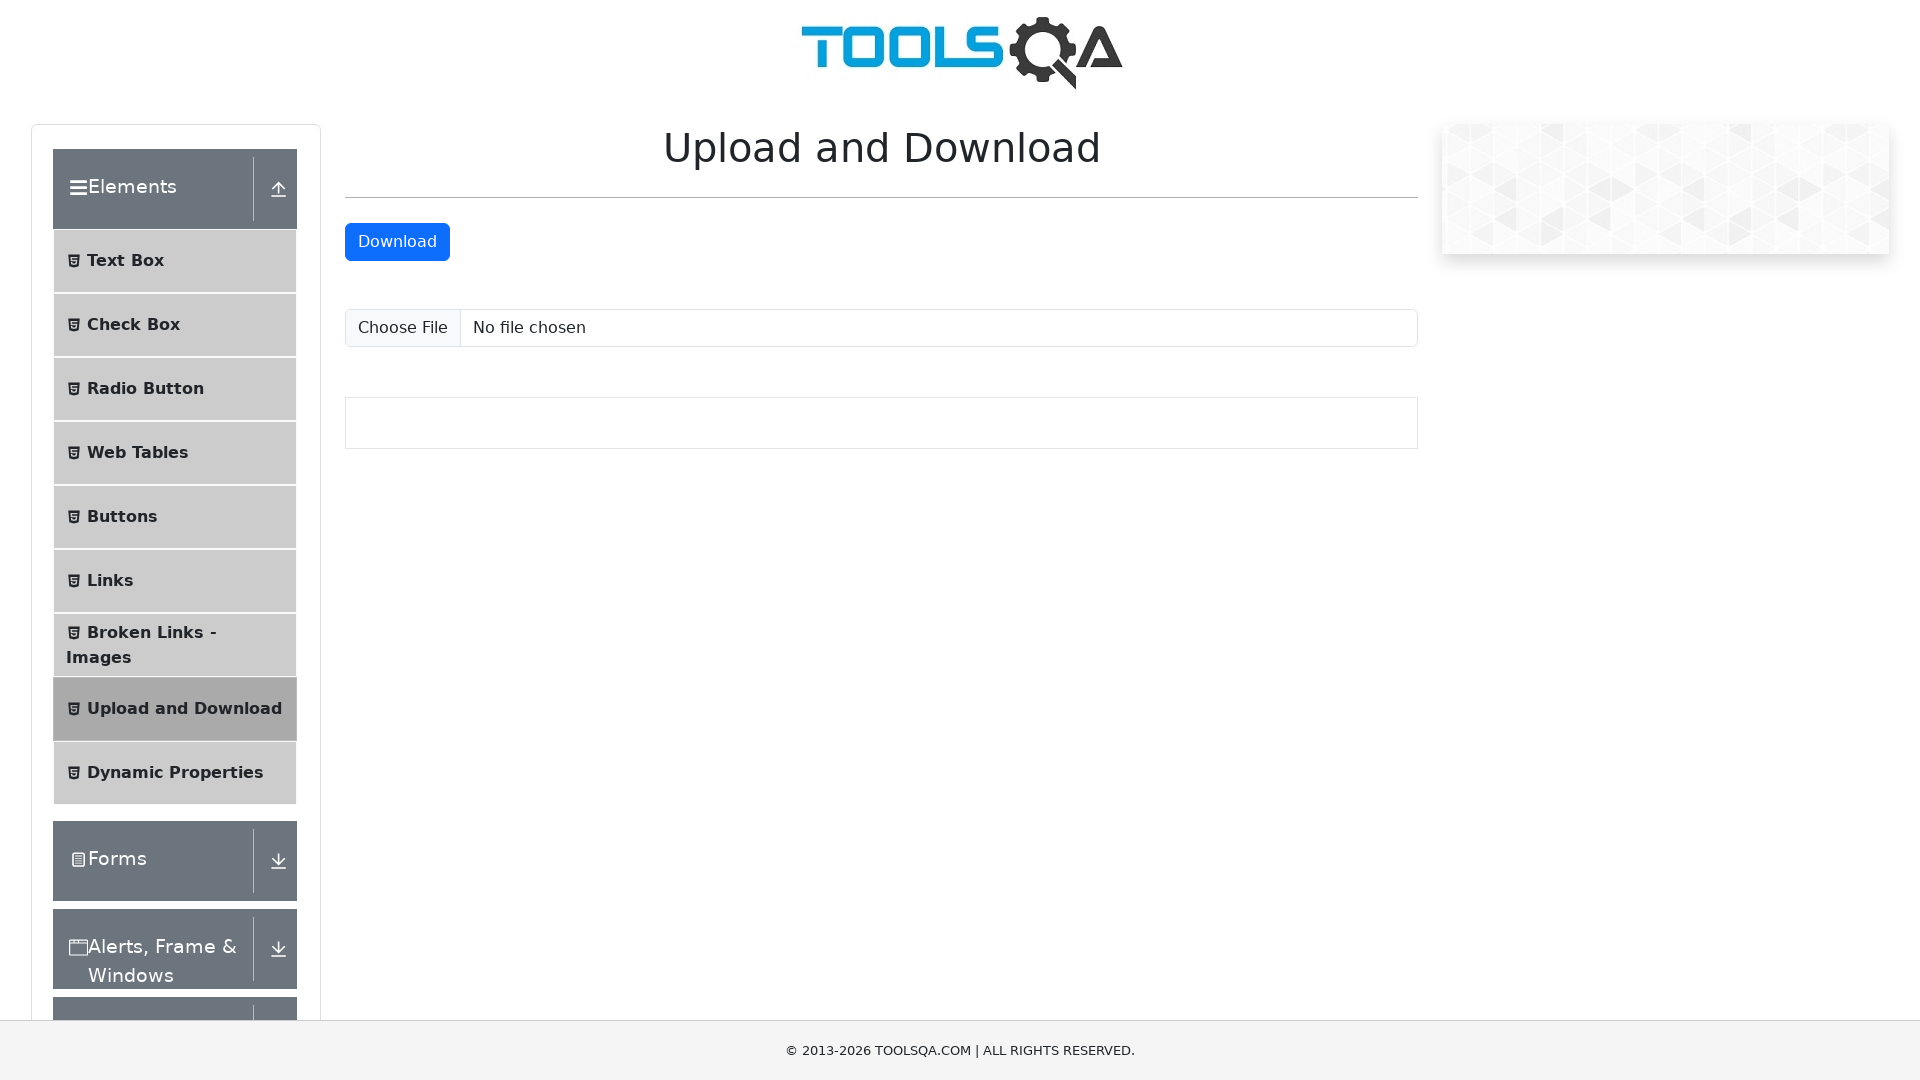

Clicked download button at (397, 242) on a#downloadButton
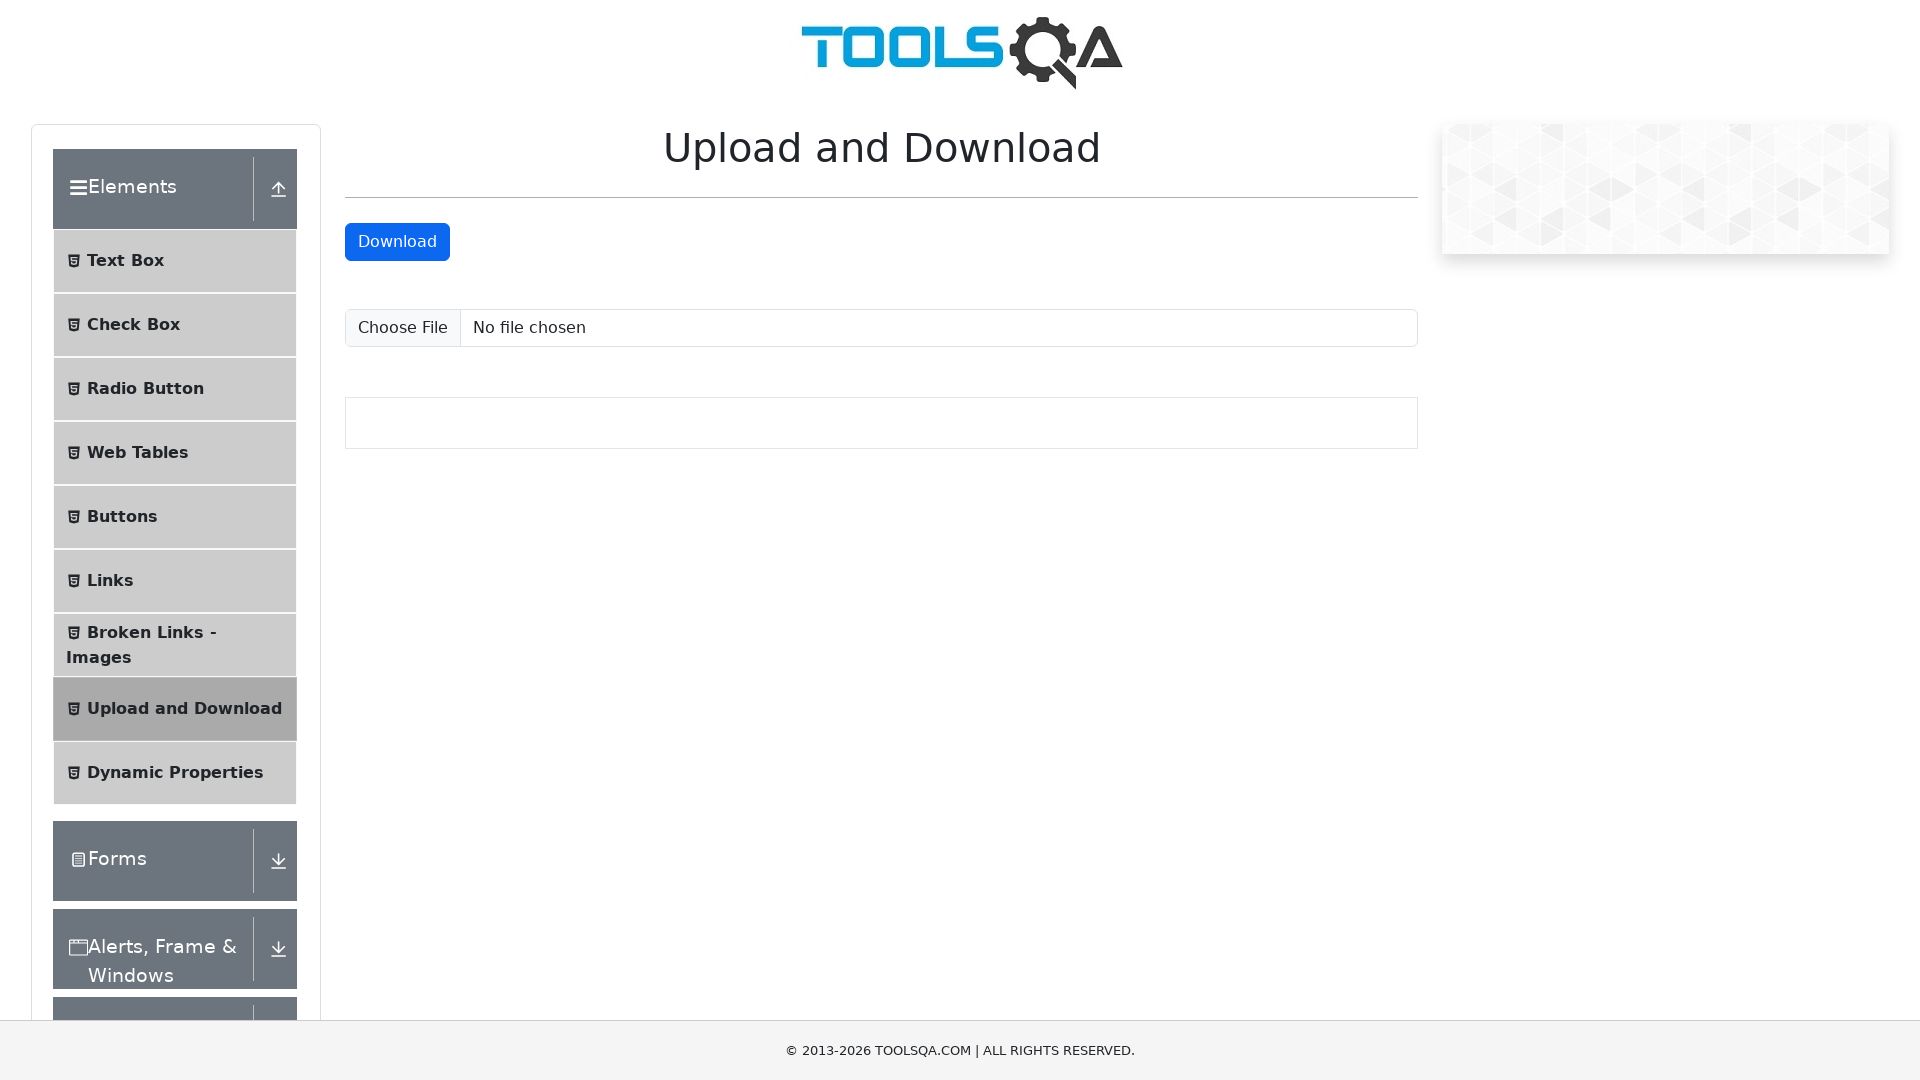

Waited 2 seconds for download to start
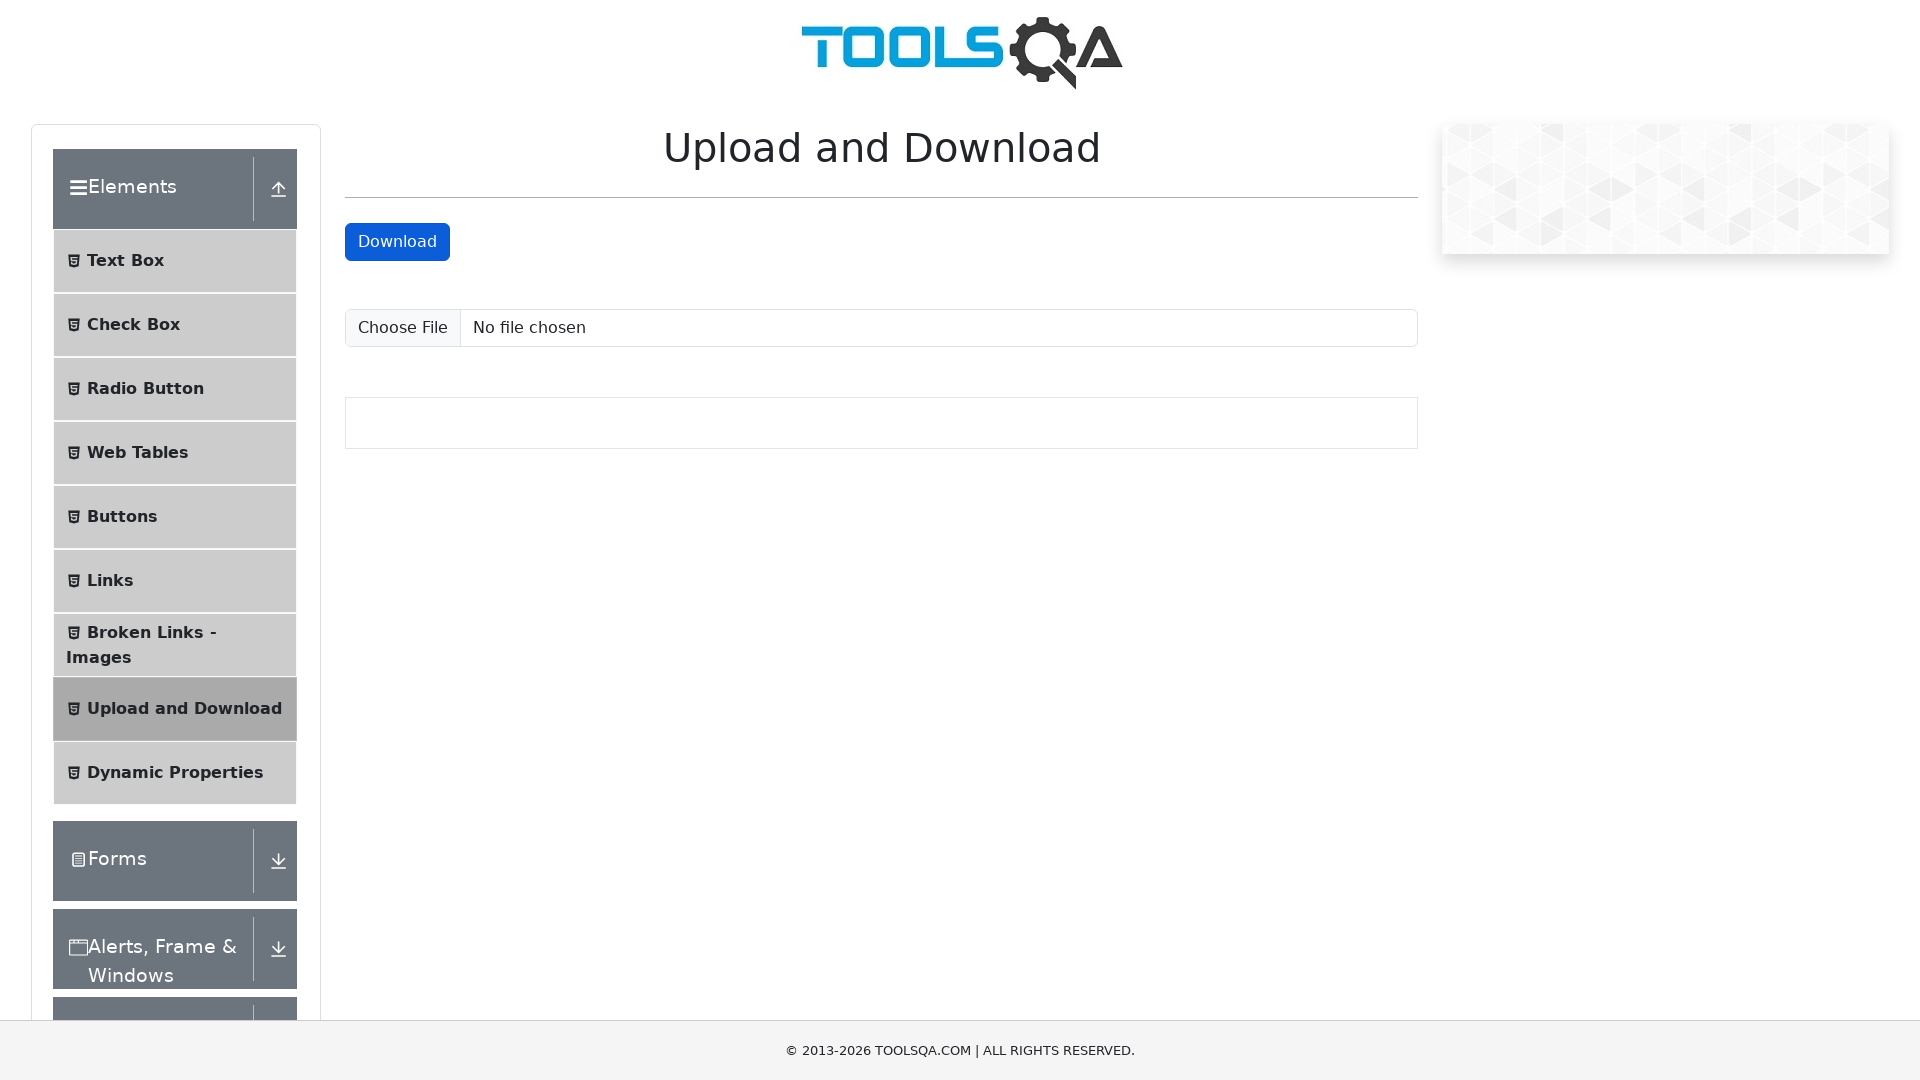

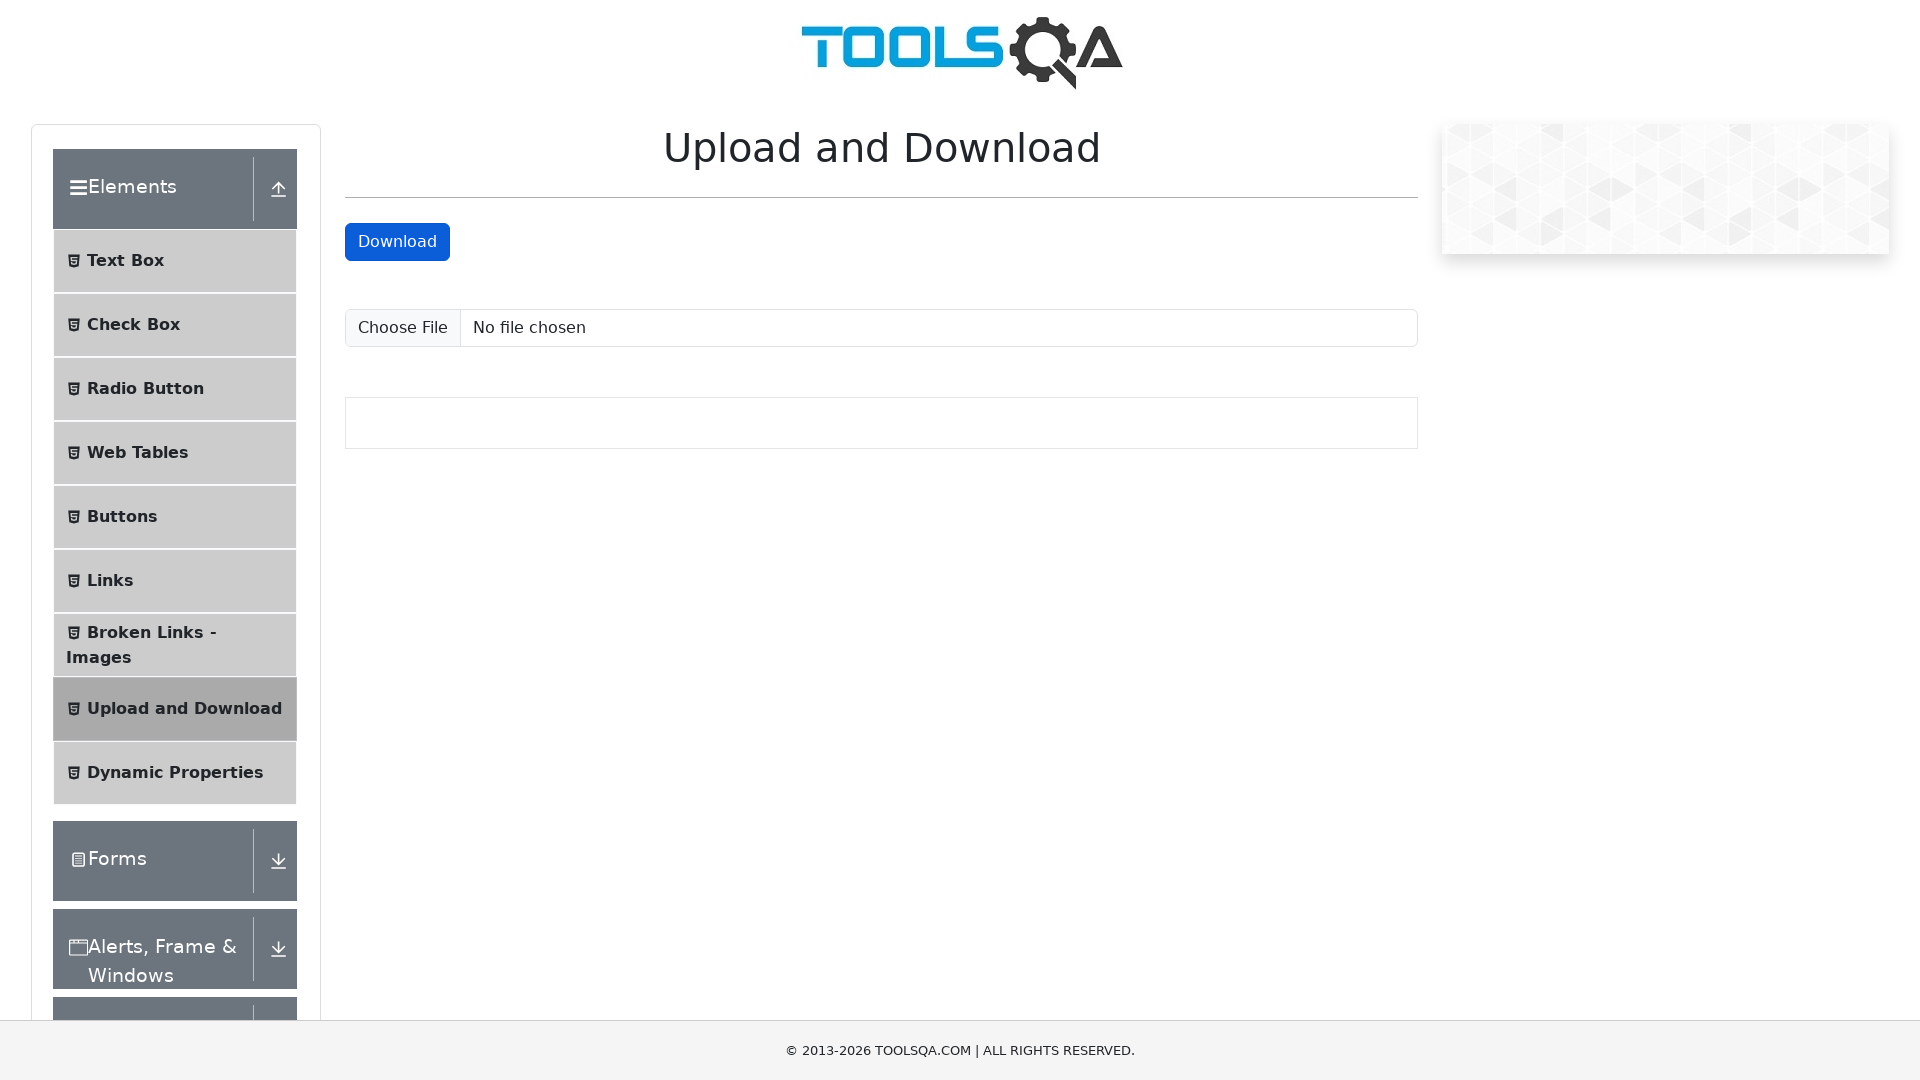